Tests navigation on a demo automation site by filling an email field, clicking an enter button, and then clicking on a link containing "gets" (Widgets link)

Starting URL: http://demo.automationtesting.in/Index.html

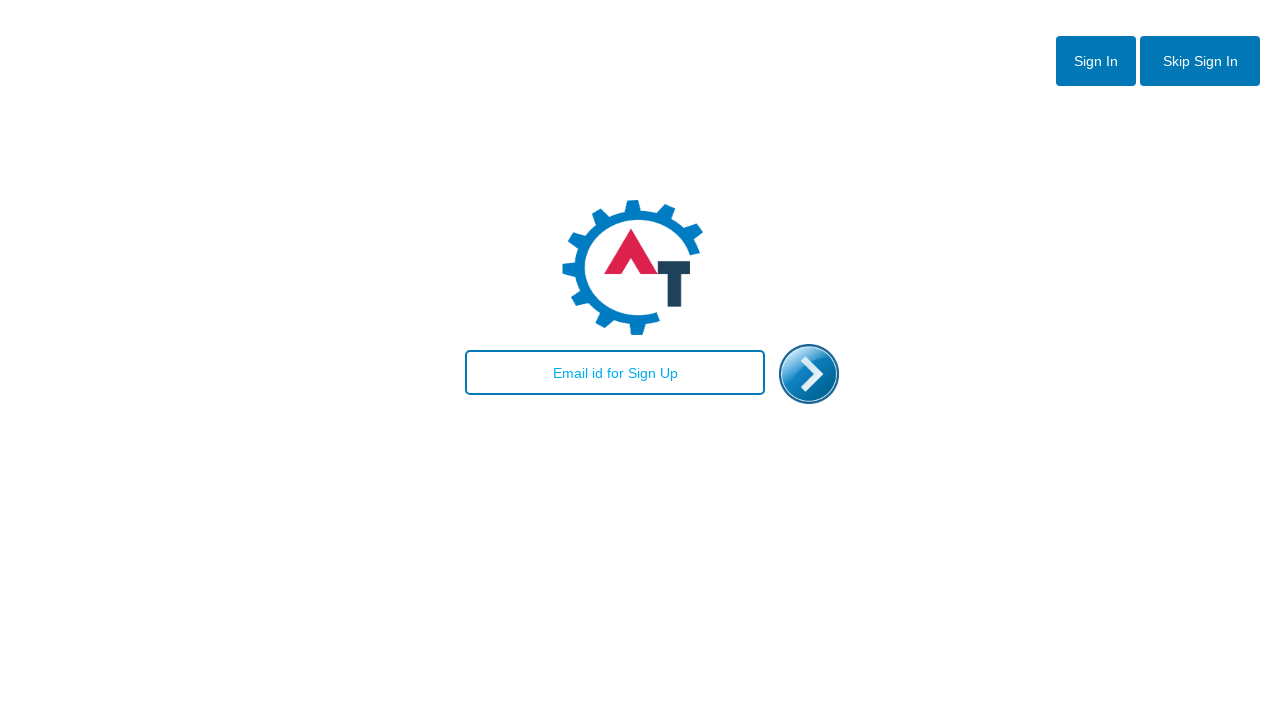

Filled email field with 'testuser2024@example.com' on #email
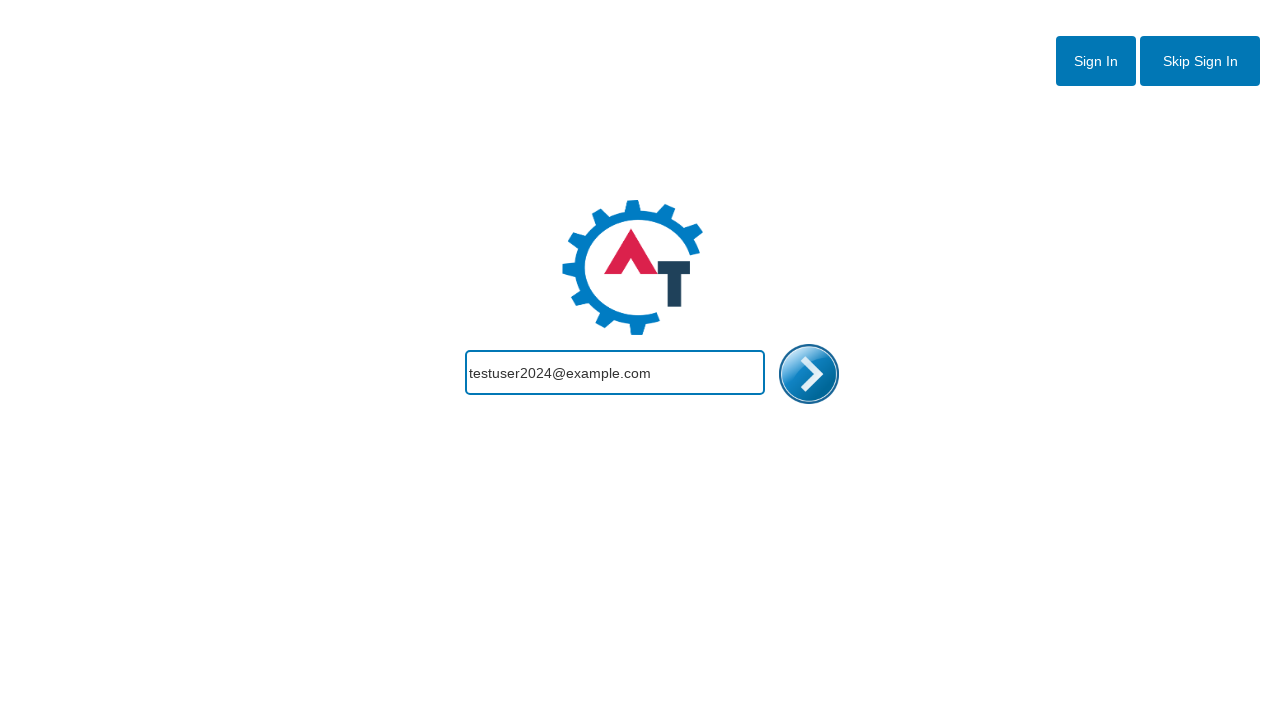

Clicked the enter/submit button at (809, 374) on #enterimg
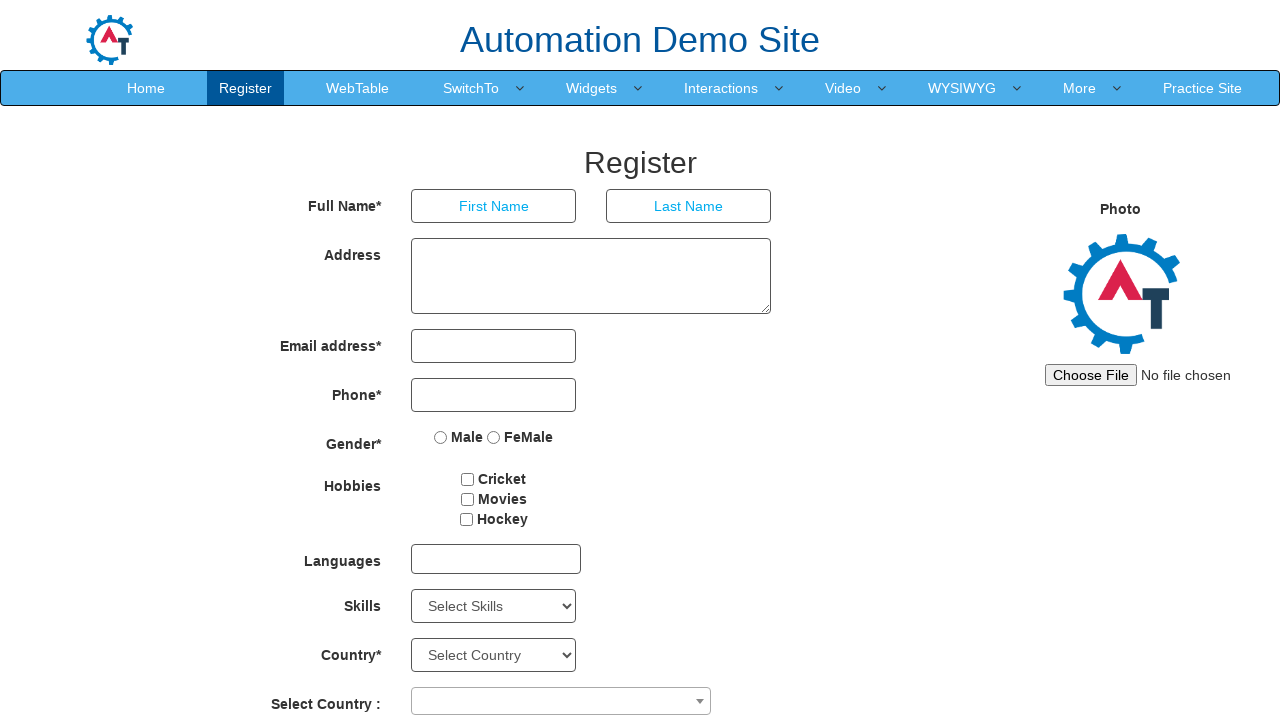

Clicked on the link containing 'gets' (Widgets link) at (592, 88) on a:has-text('gets')
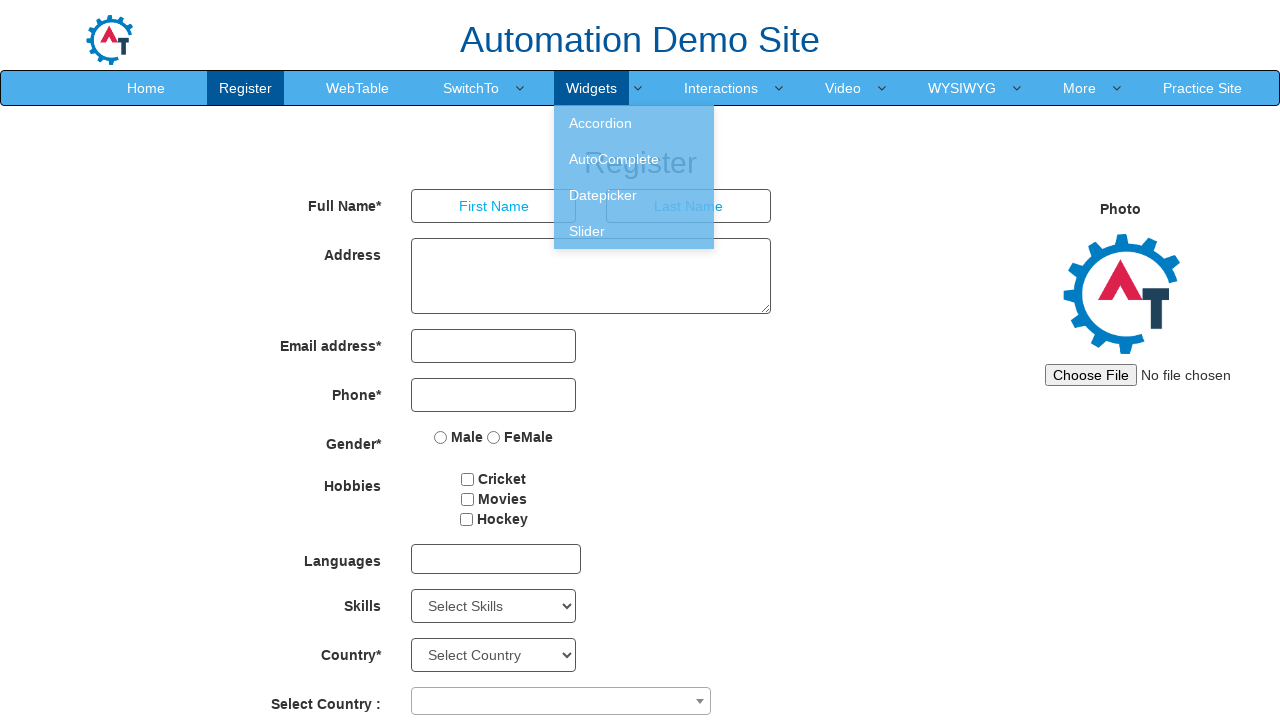

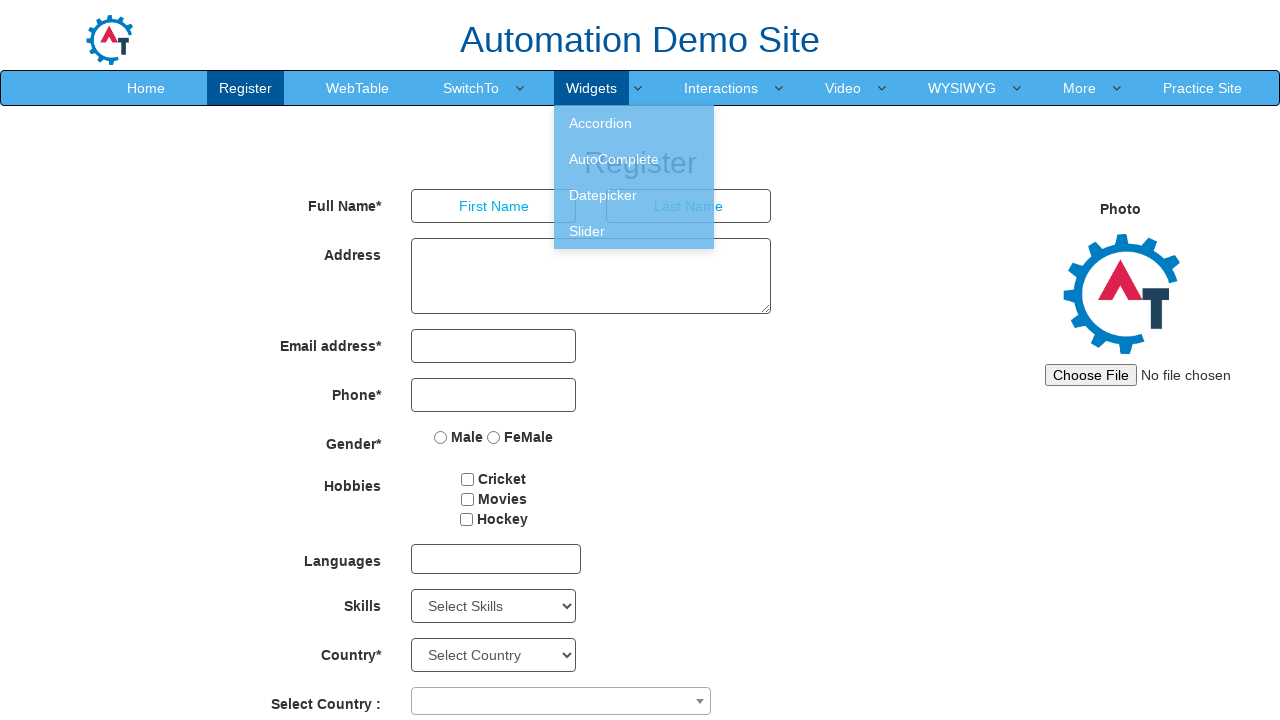